Tests that the login page displays the correct header text "Login"

Starting URL: https://opensource-demo.orangehrmlive.com/

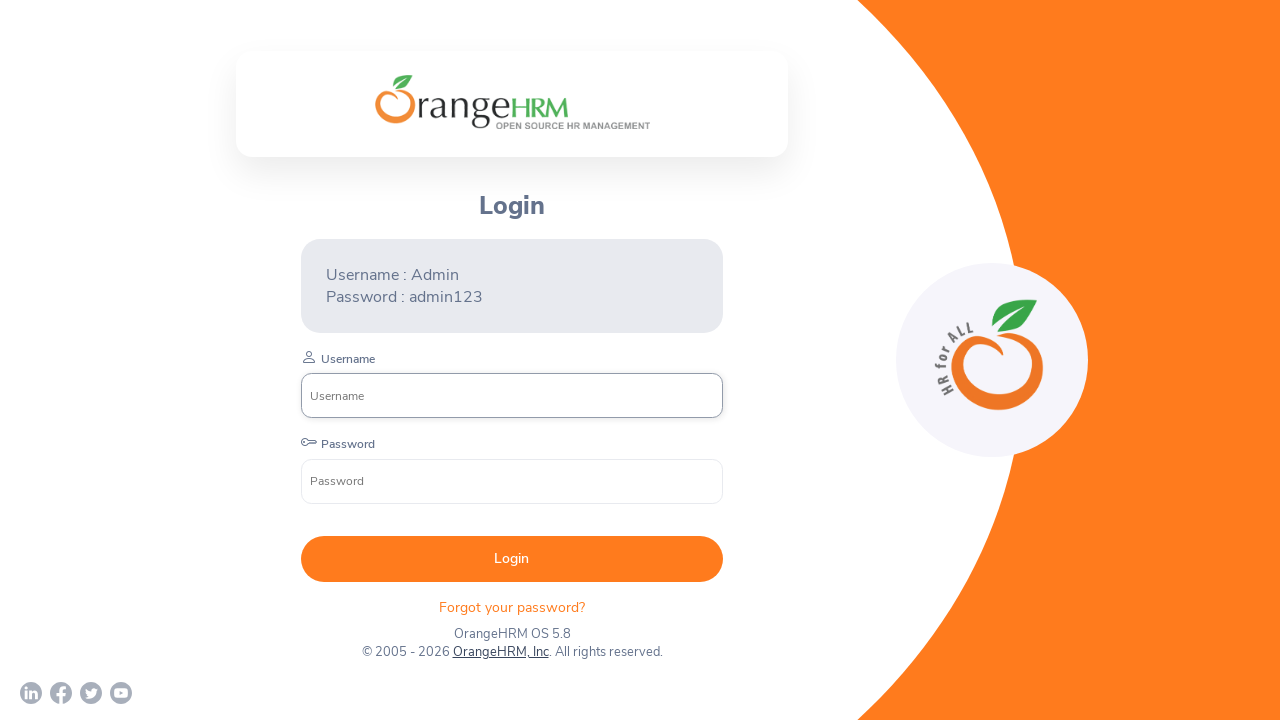

Navigated to Orange HRM login page
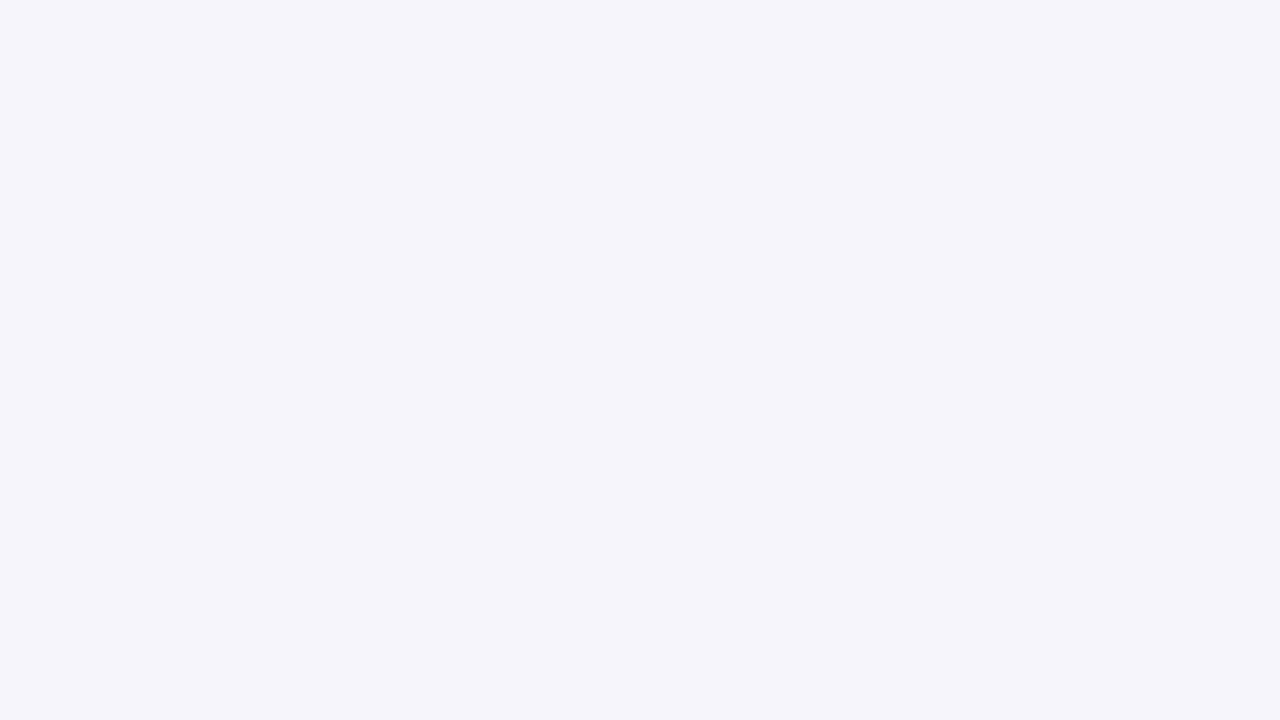

Located login header element
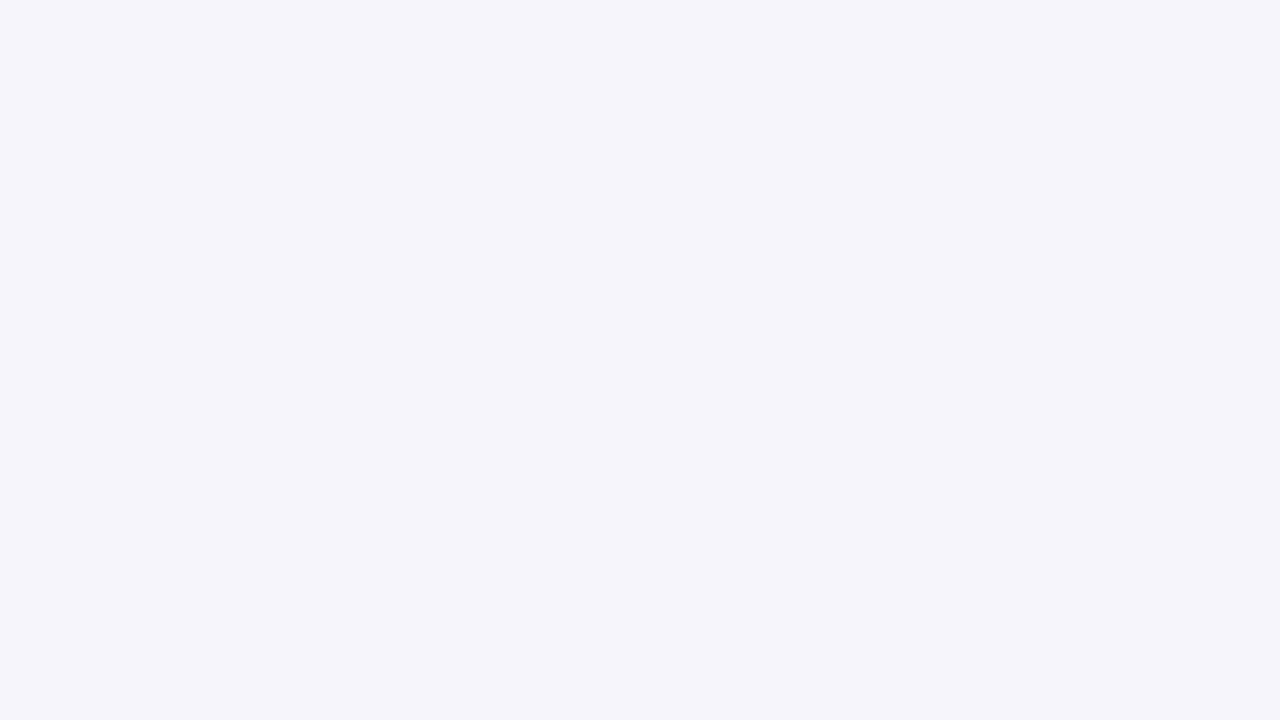

Login header element is visible and ready
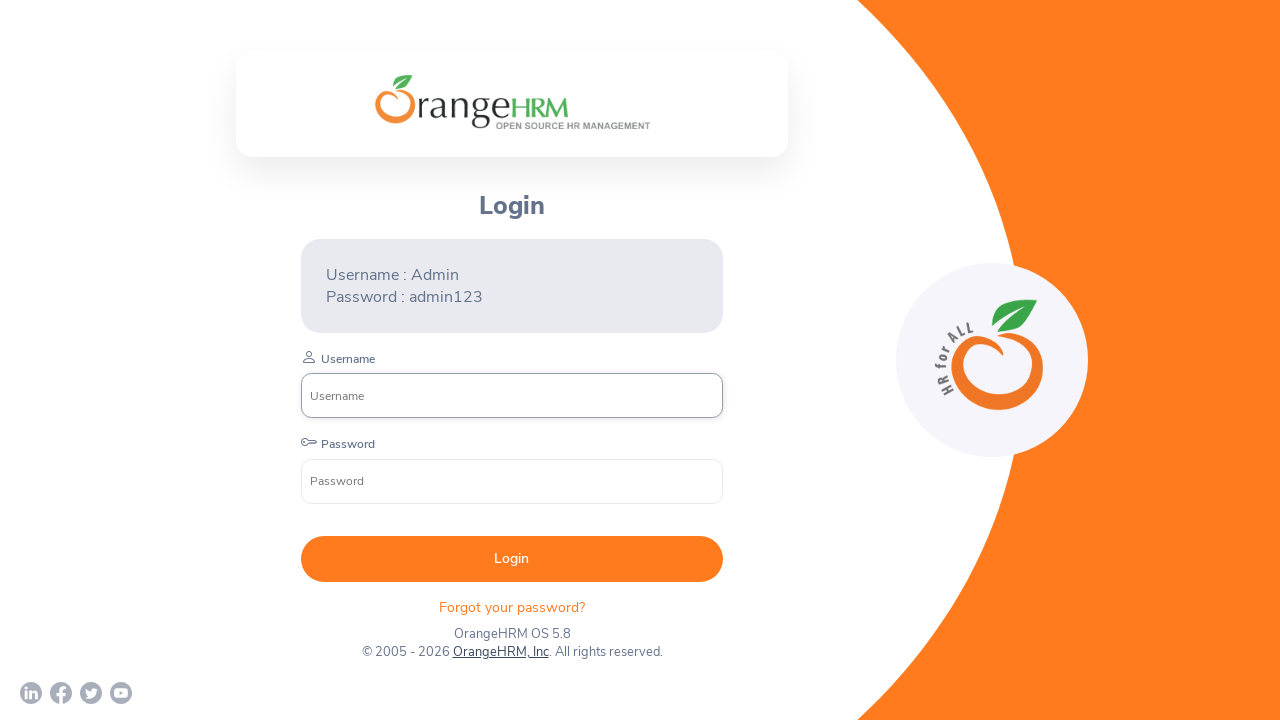

Retrieved header text content
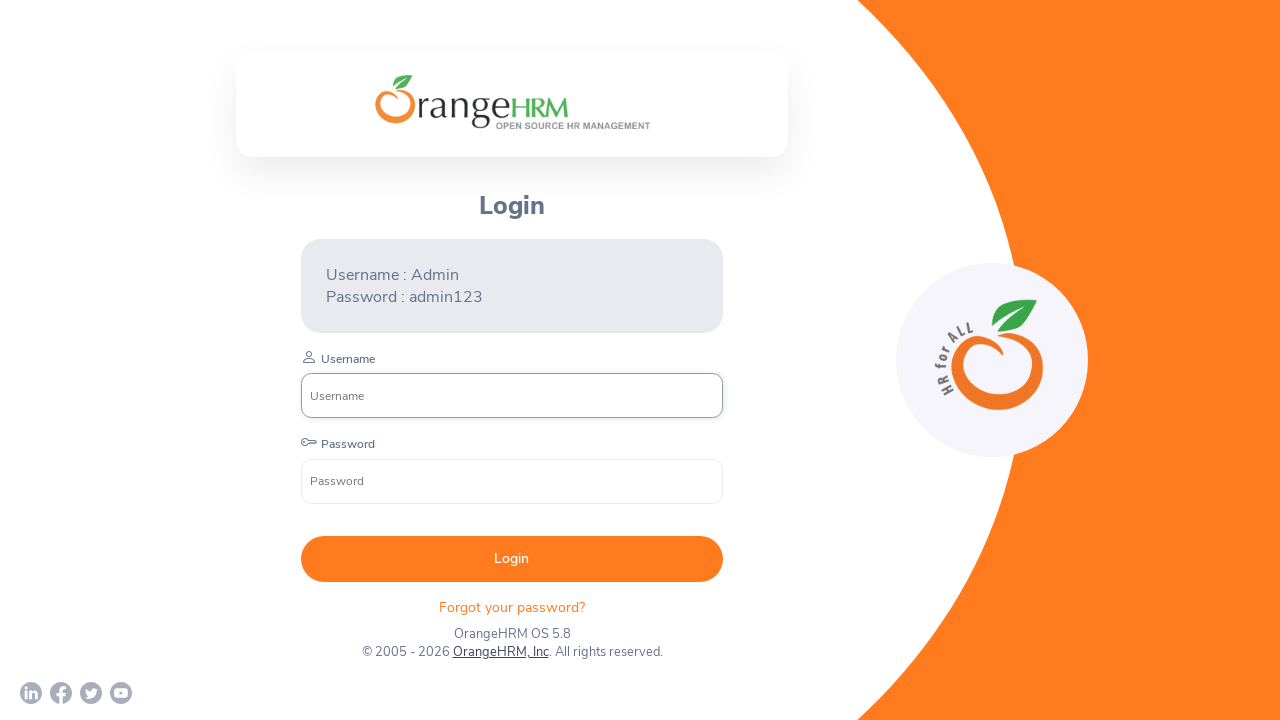

Verified header text equals 'Login'
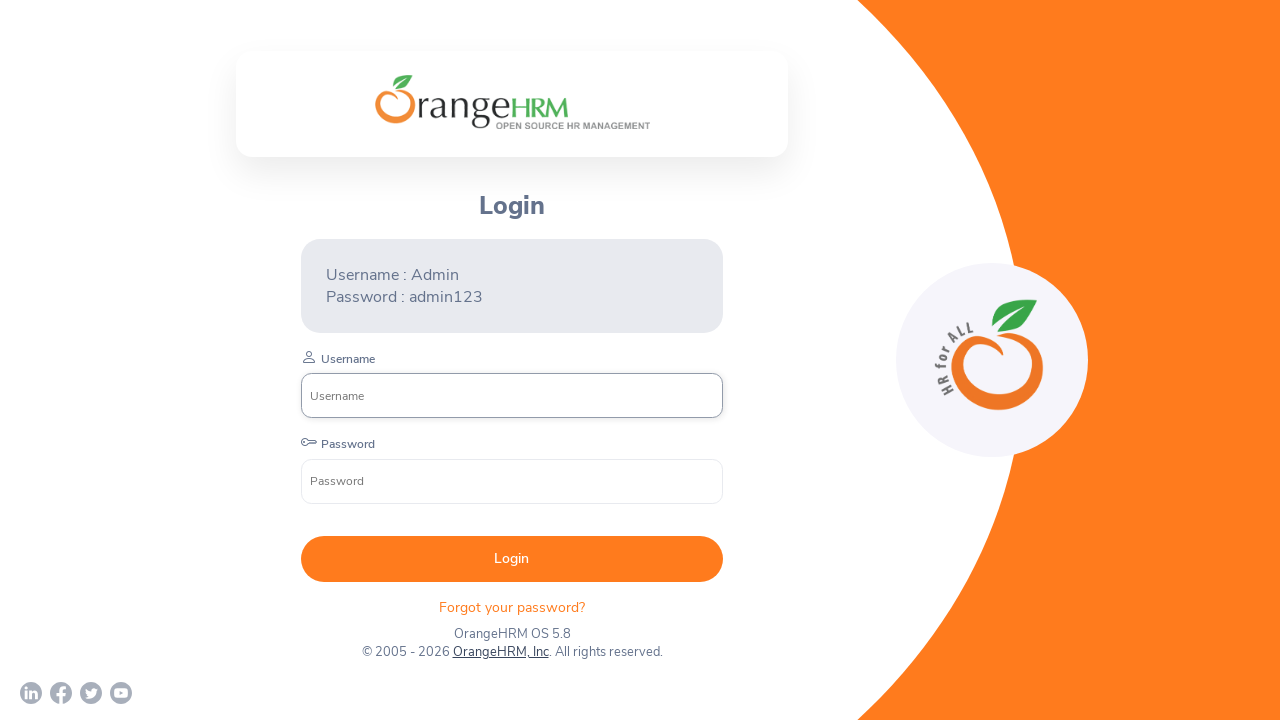

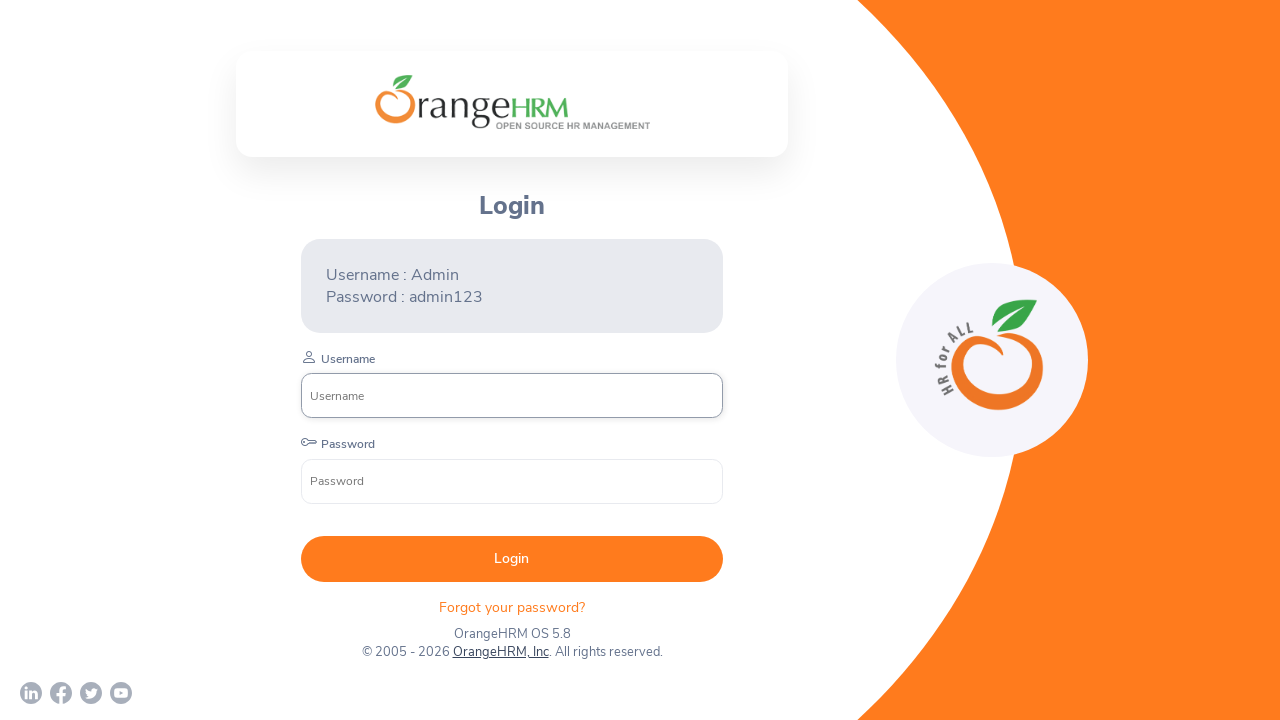